Tests browser window dimension setting by navigating to the OrangeHRM demo site and resizing the window to mobile dimensions (390x844).

Starting URL: https://opensource-demo.orangehrmlive.com/

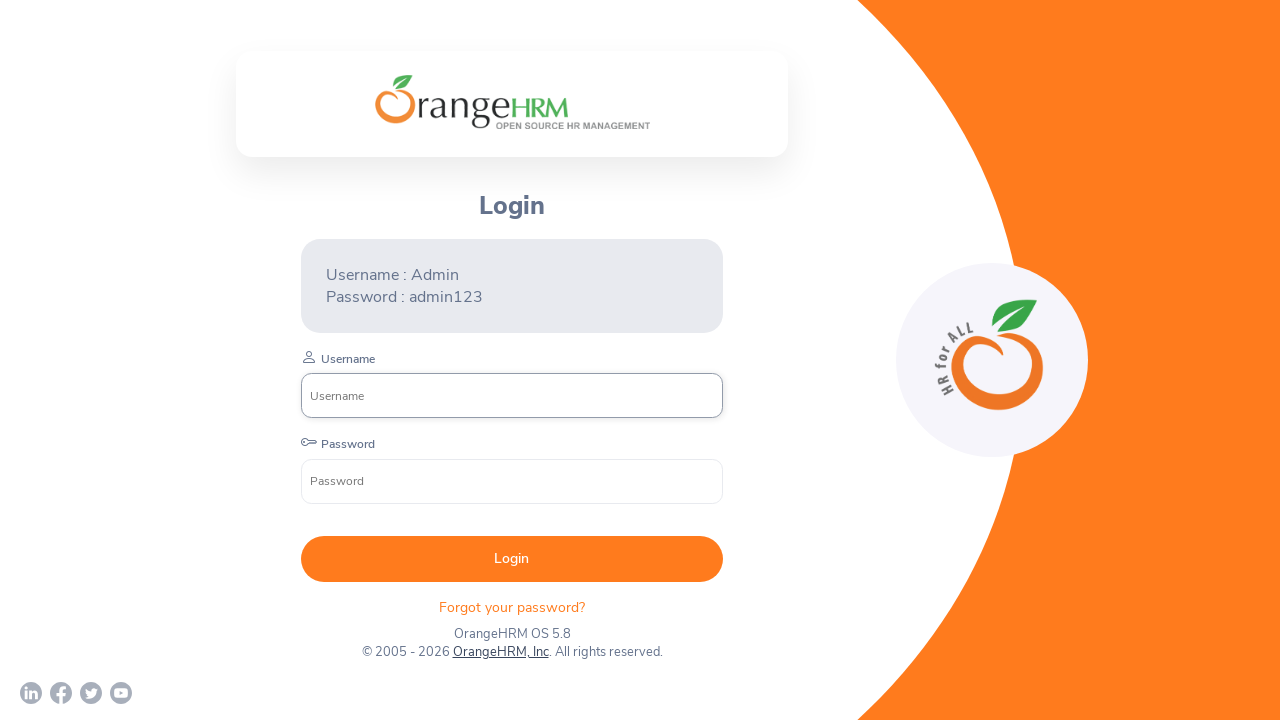

Set viewport size to mobile dimensions (390x844)
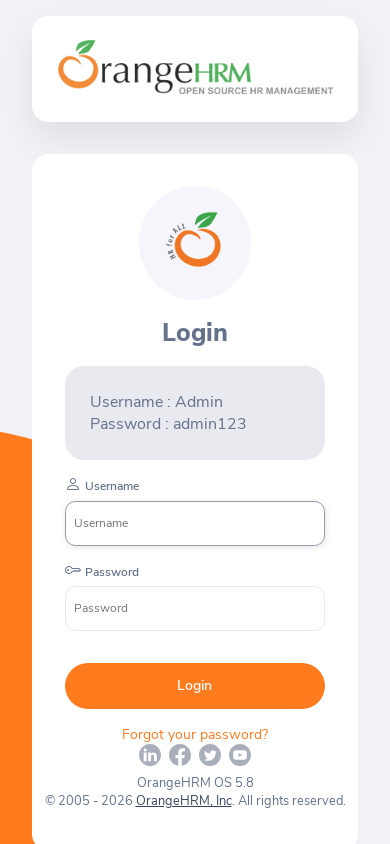

Waited for page to fully load after viewport resize
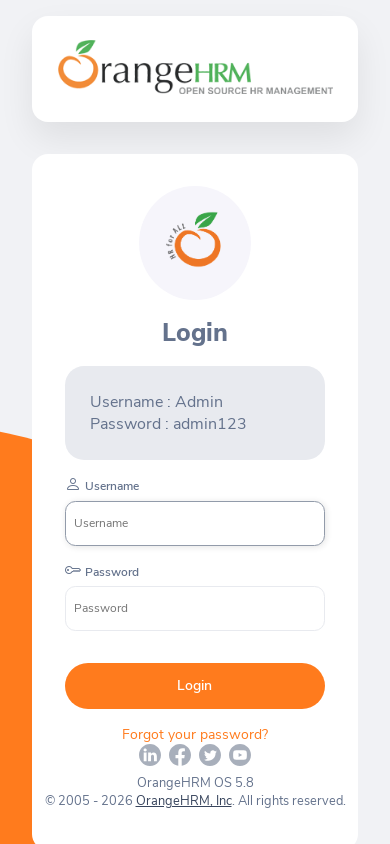

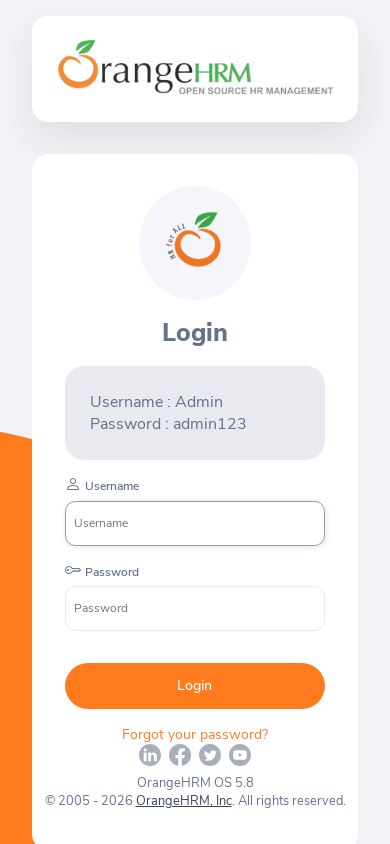